Tests a search bar functionality by typing a search term, verifying the filtered result text, clicking on the result link, and checking for an element on the resulting page.

Starting URL: https://popageorgianvictor.github.io/PUBLISHED-WEBPAGES/search_bar

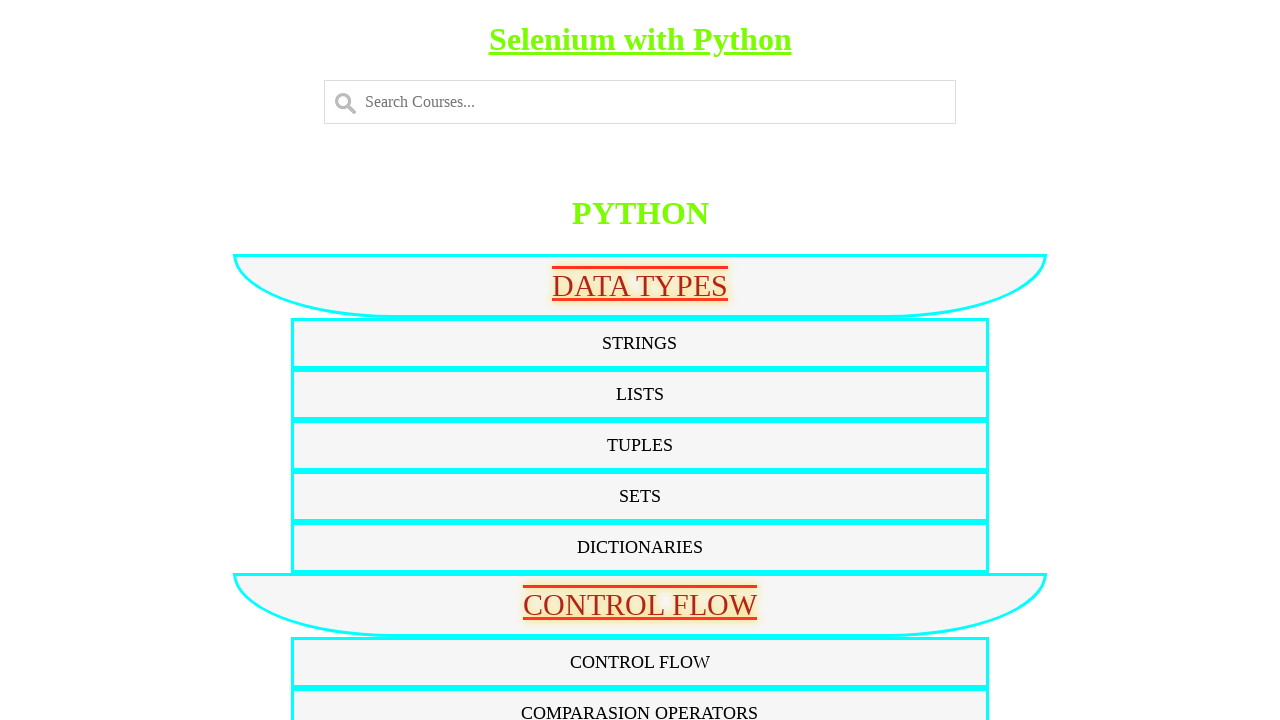

Filled search bar with 'lists' on #myInput
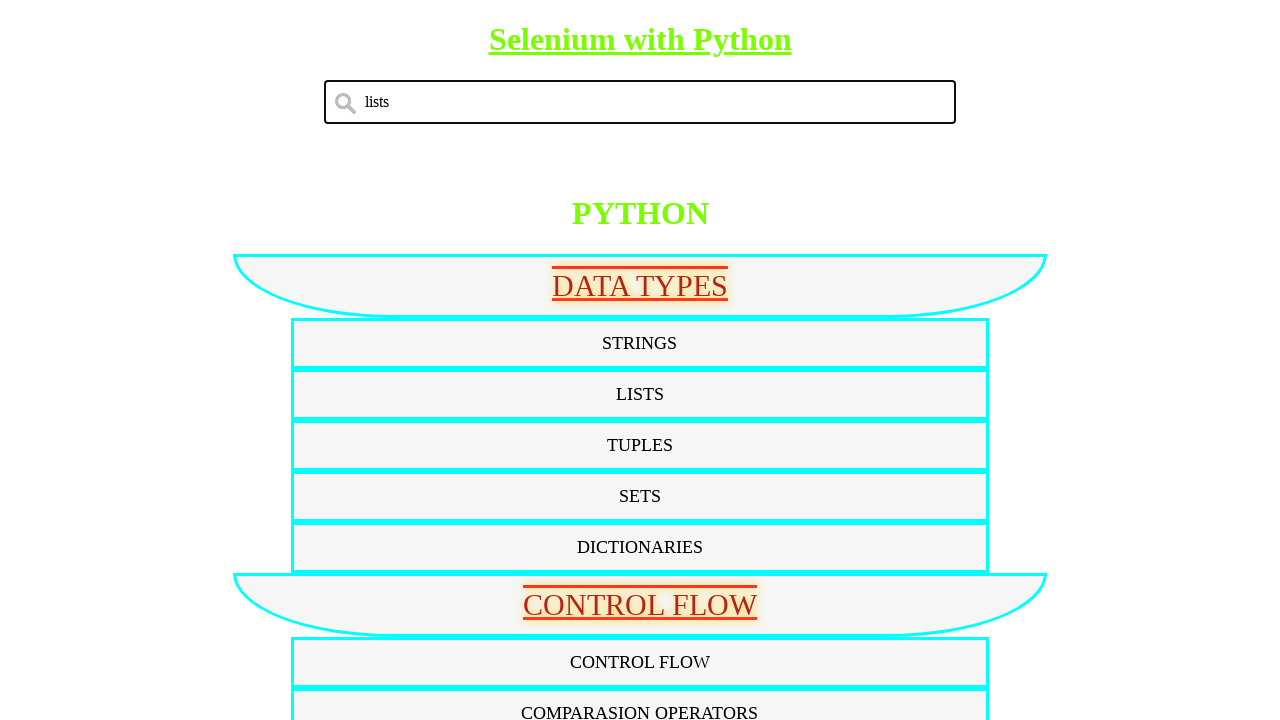

Waited for filtered search result 'LISTS' to appear
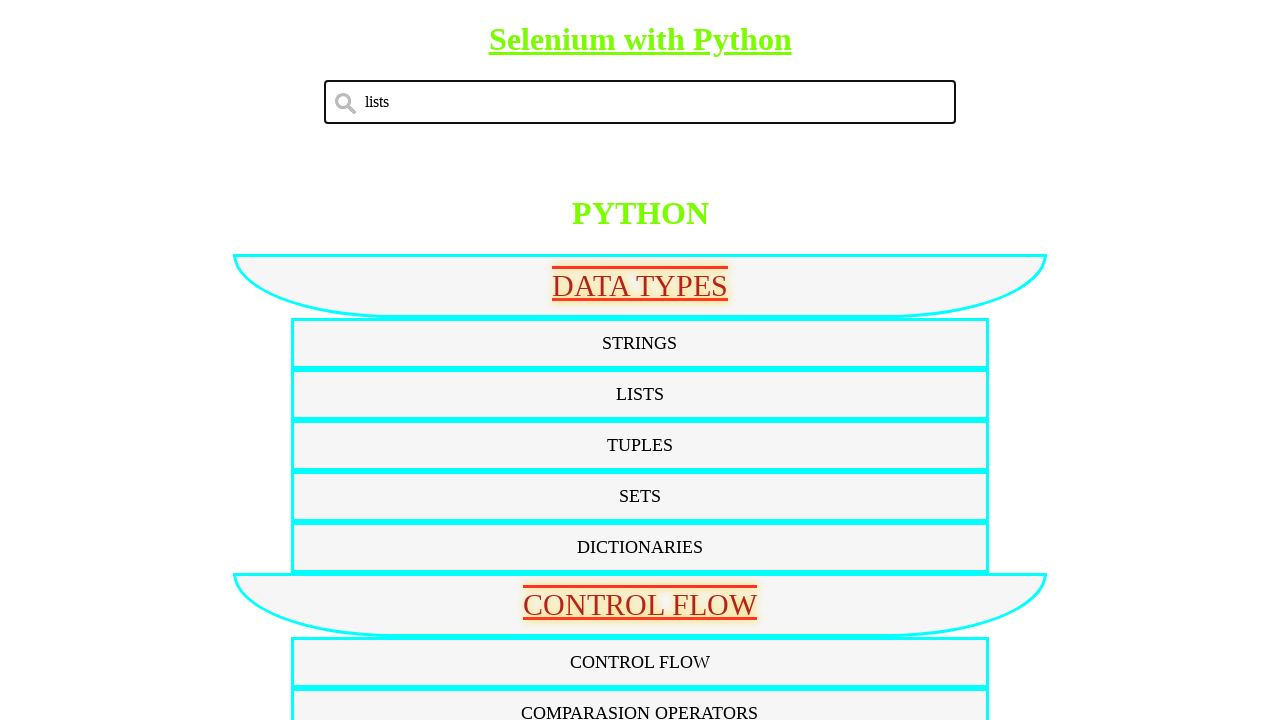

Retrieved text content from search result element
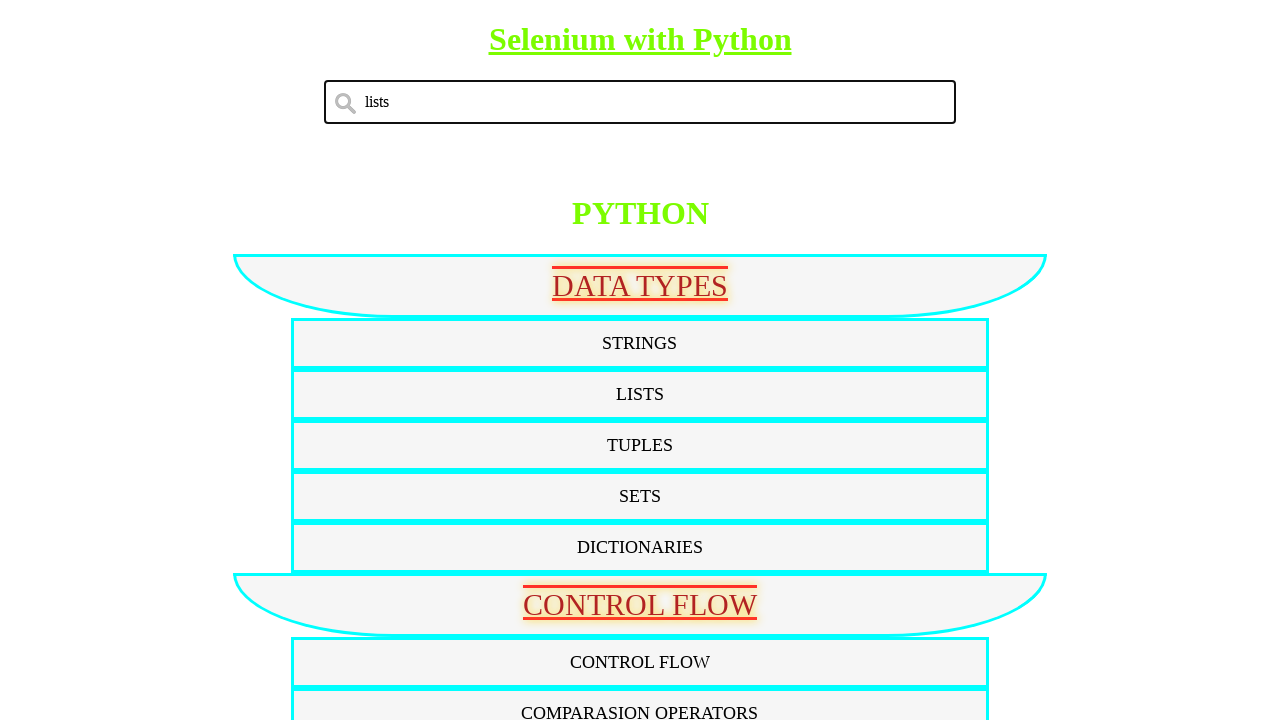

Verified search result text equals 'LISTS'
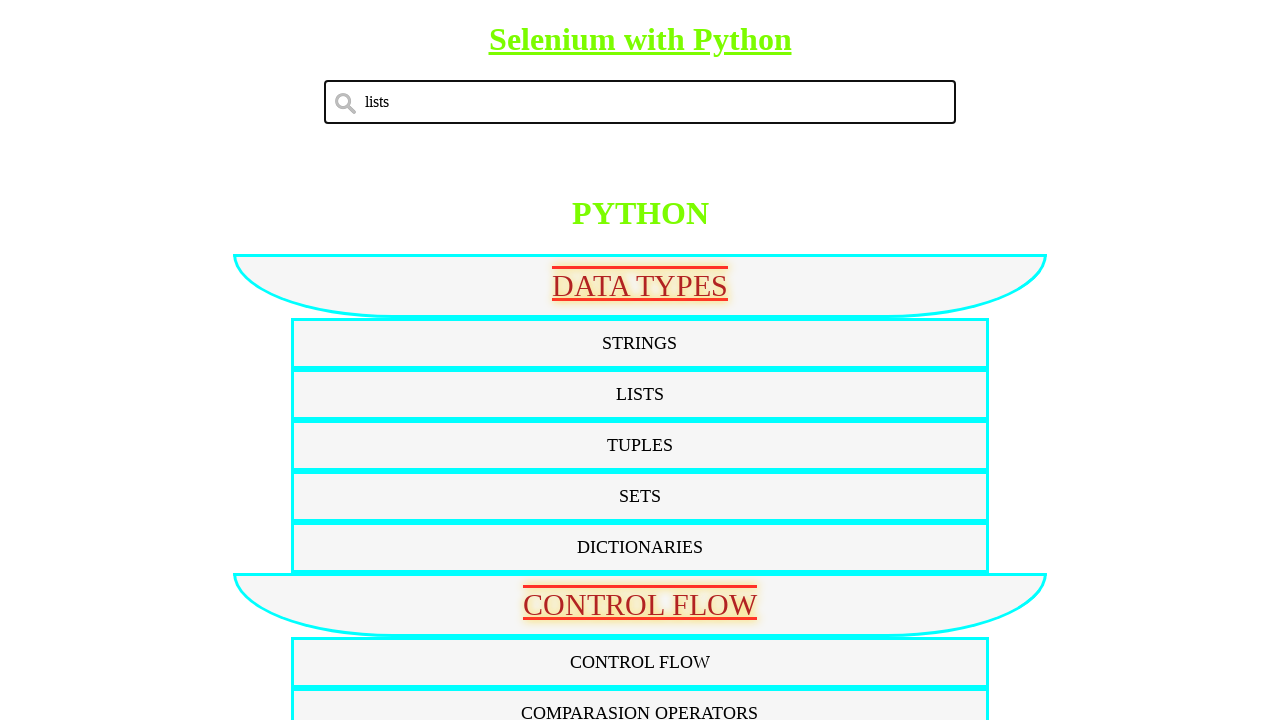

Clicked on LISTS search result link at (640, 394) on a:text('LISTS')
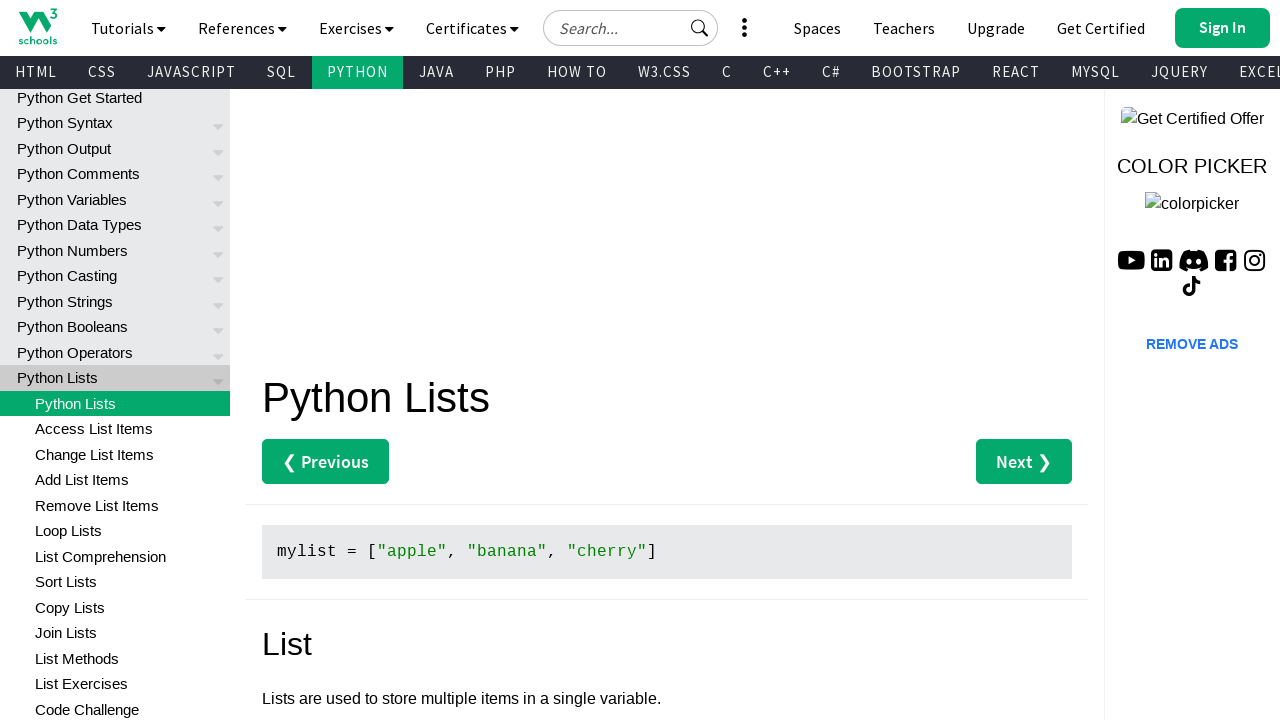

Waited for new page to finish loading (domcontentloaded)
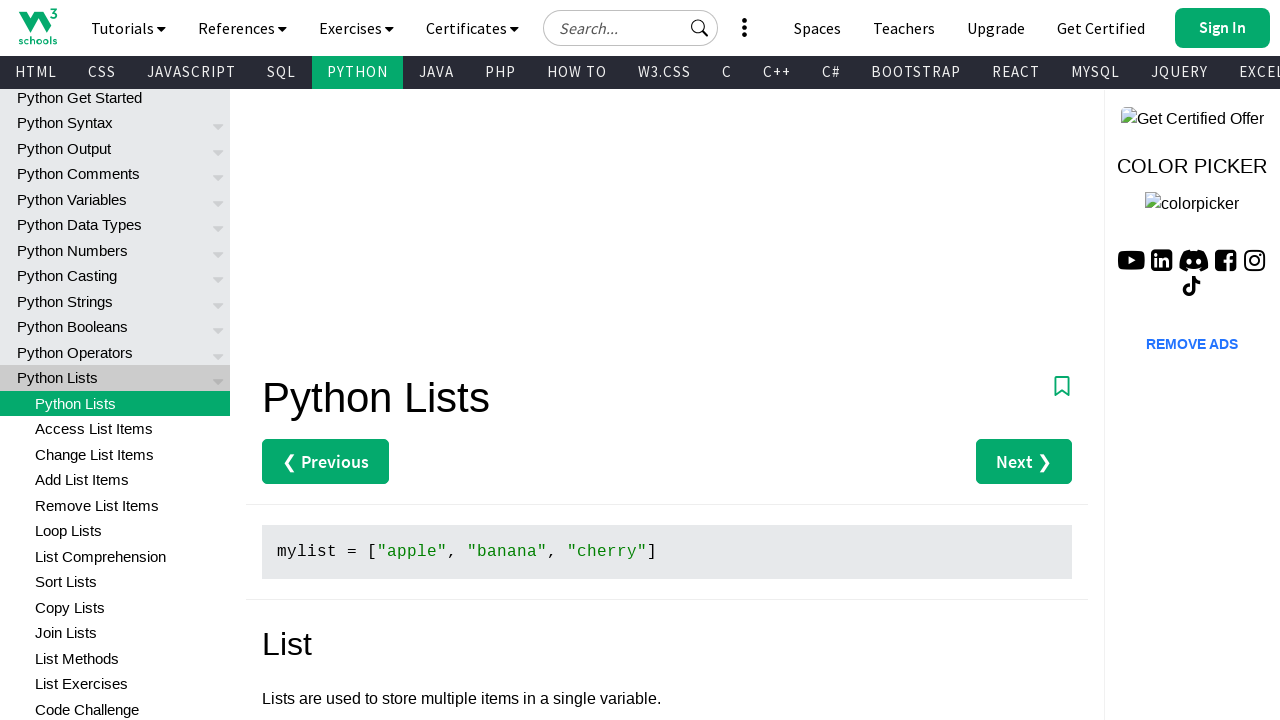

Verified Python Tutorial link exists on the page
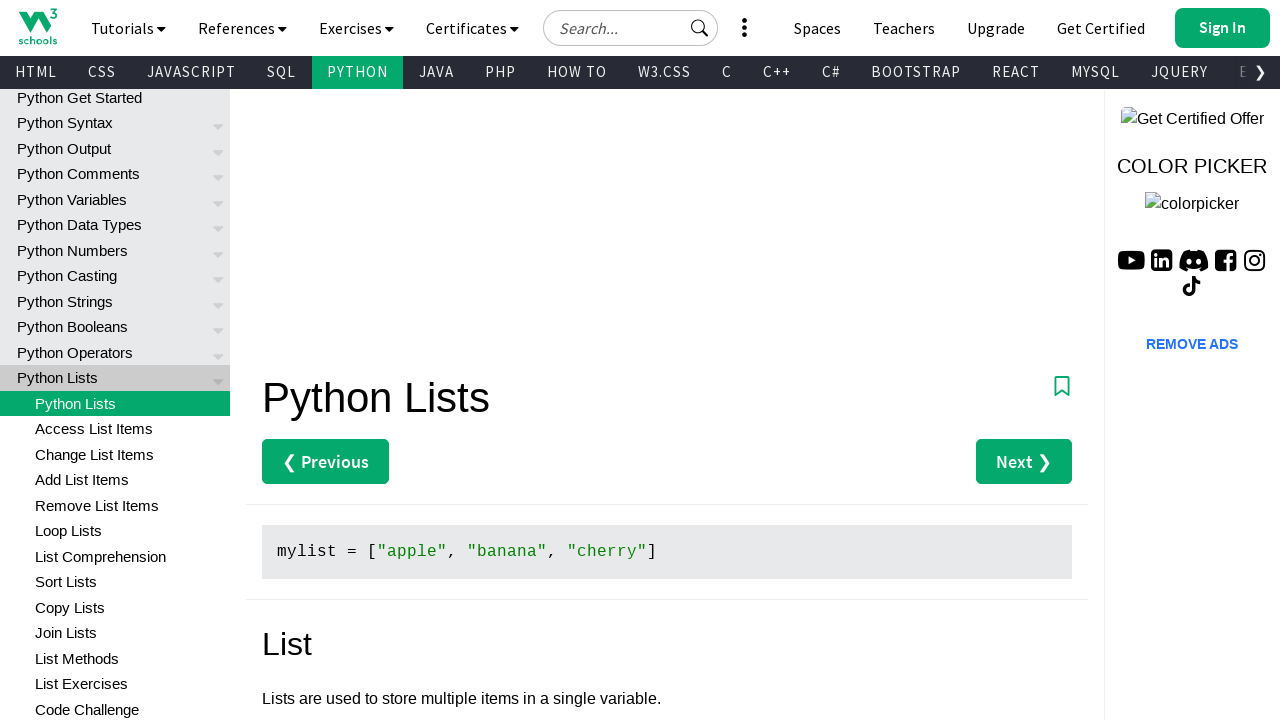

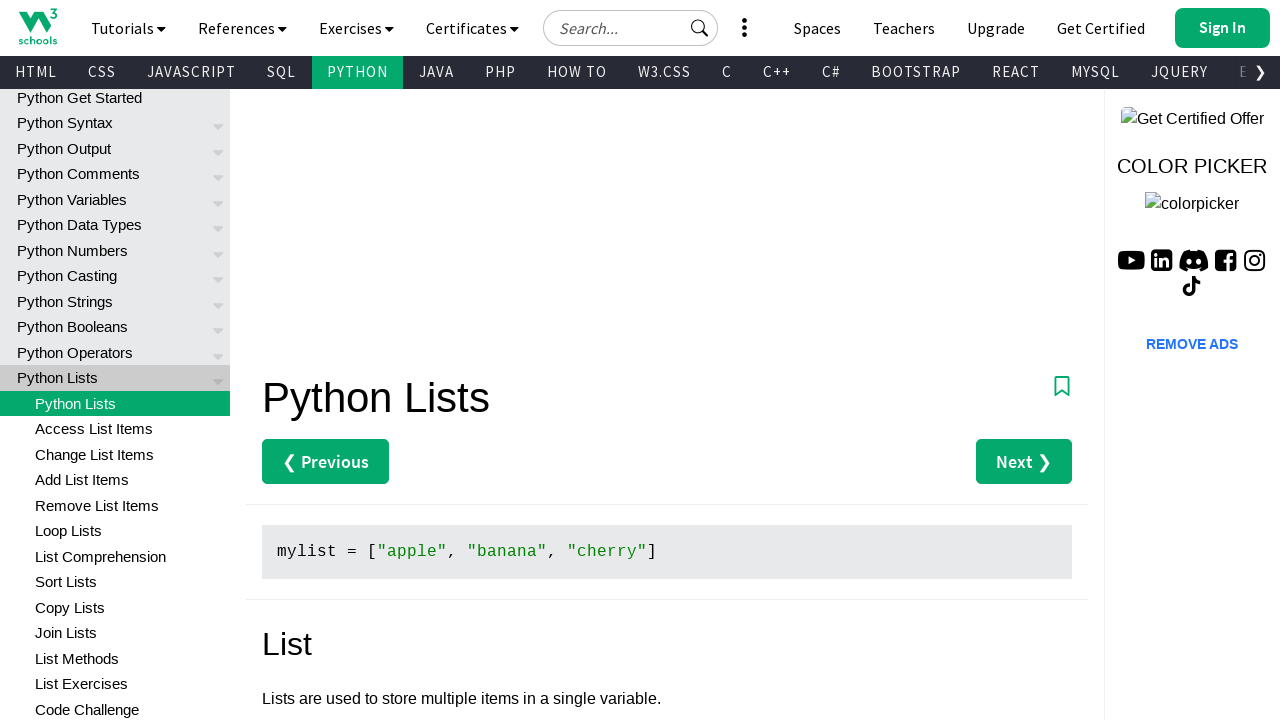